Tests clicking a button using JavaScript with element reference

Starting URL: https://portaldev.cms.gov/portal/

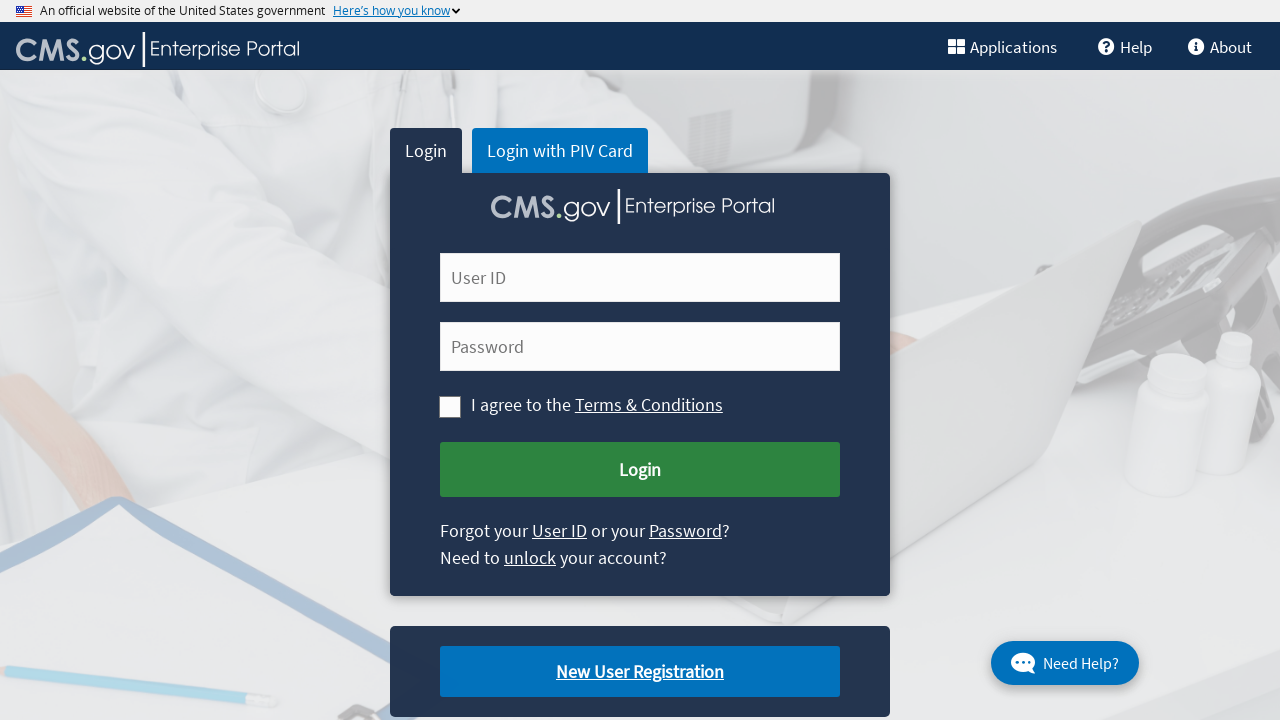

Located login submit button element
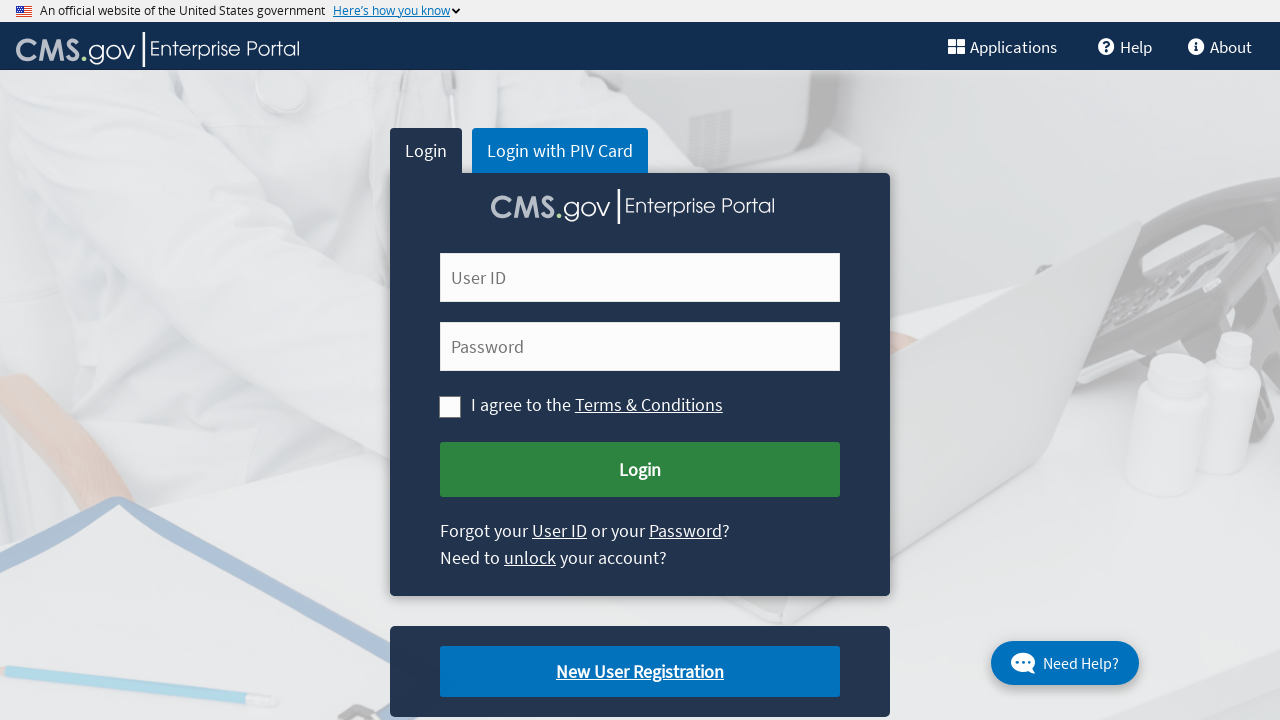

Clicked login button using JavaScript evaluate
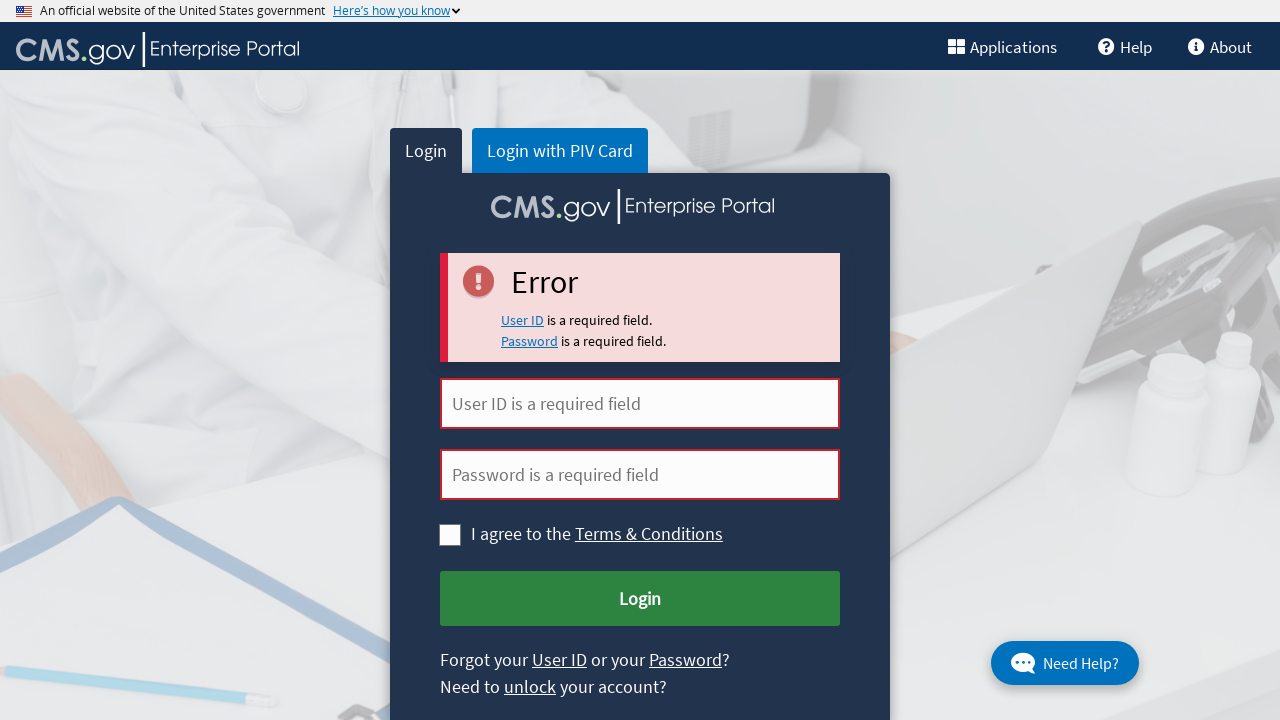

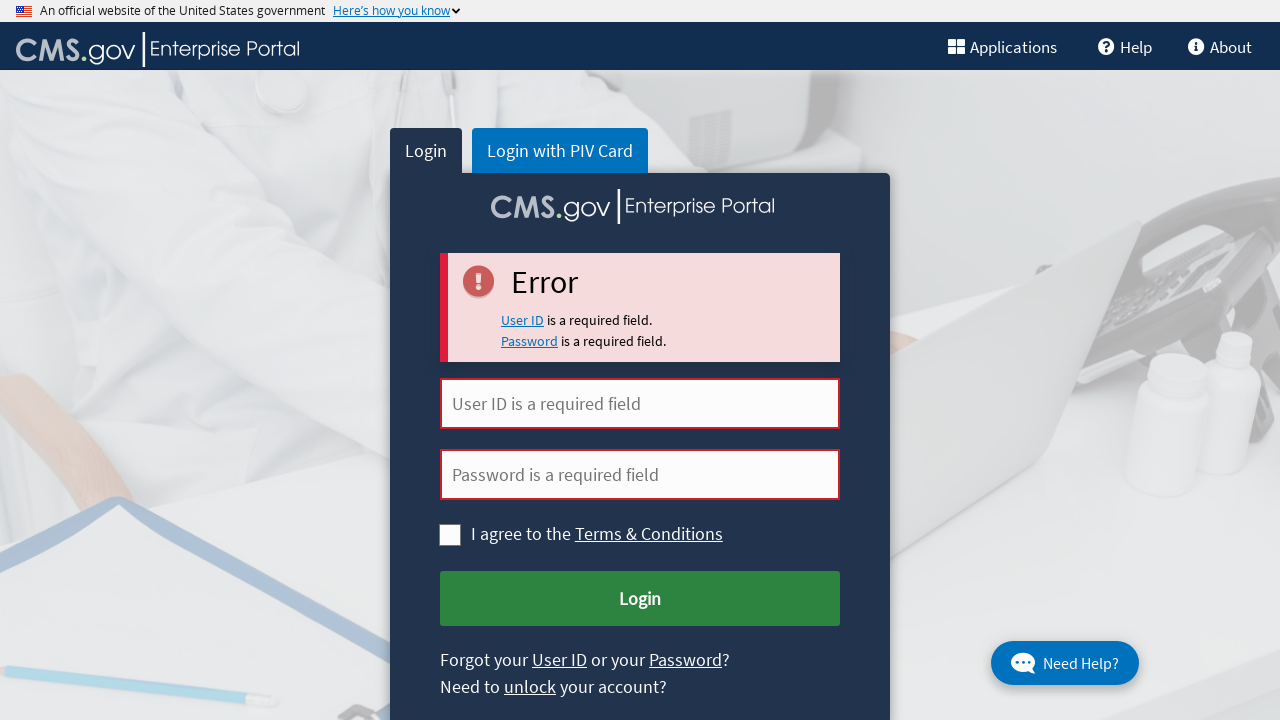